Tests search functionality on YMCA website by searching for "pool" and navigating to swimming programs page

Starting URL: https://ymcacapecod.org/

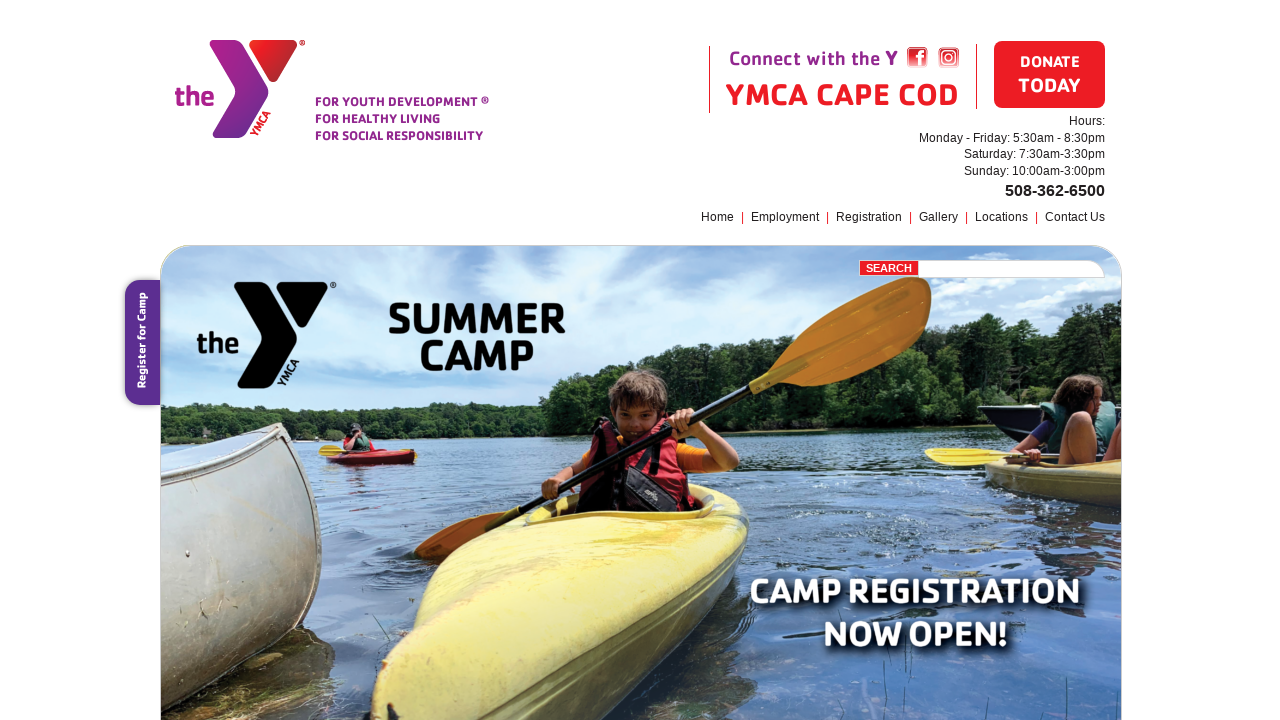

Filled search field with 'pool' on .field
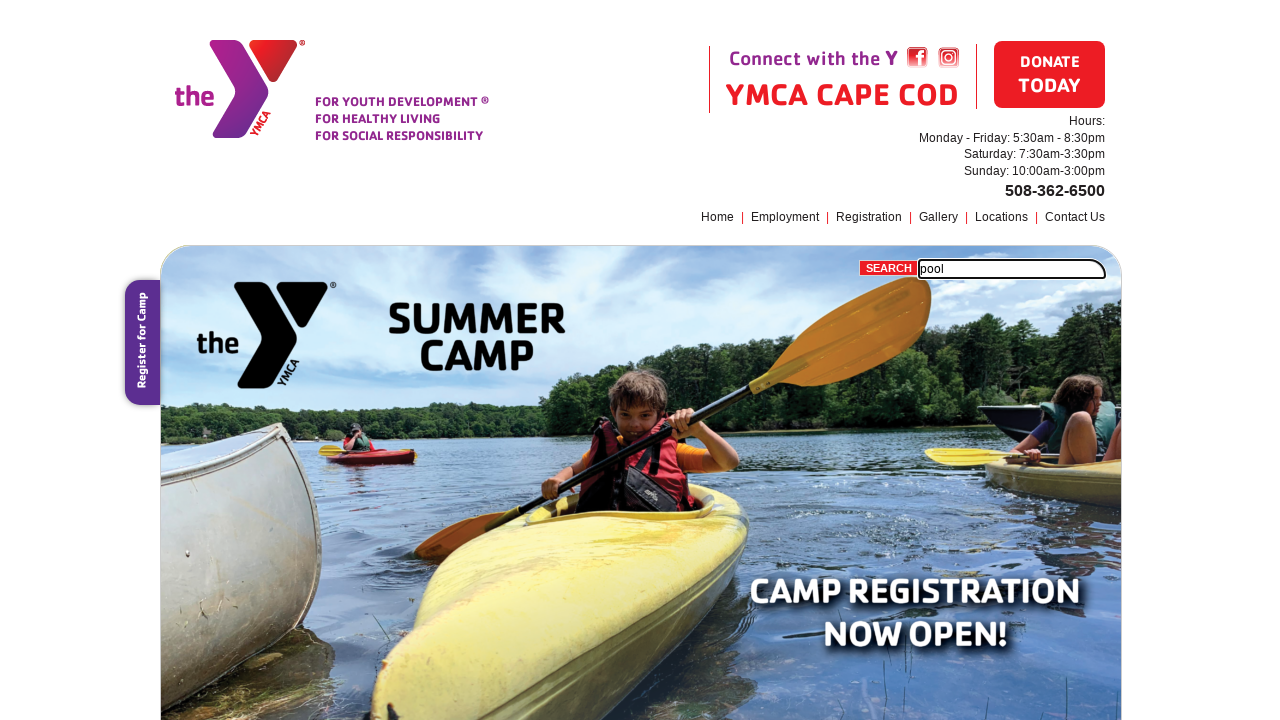

Clicked search submit button at (889, 268) on .submit
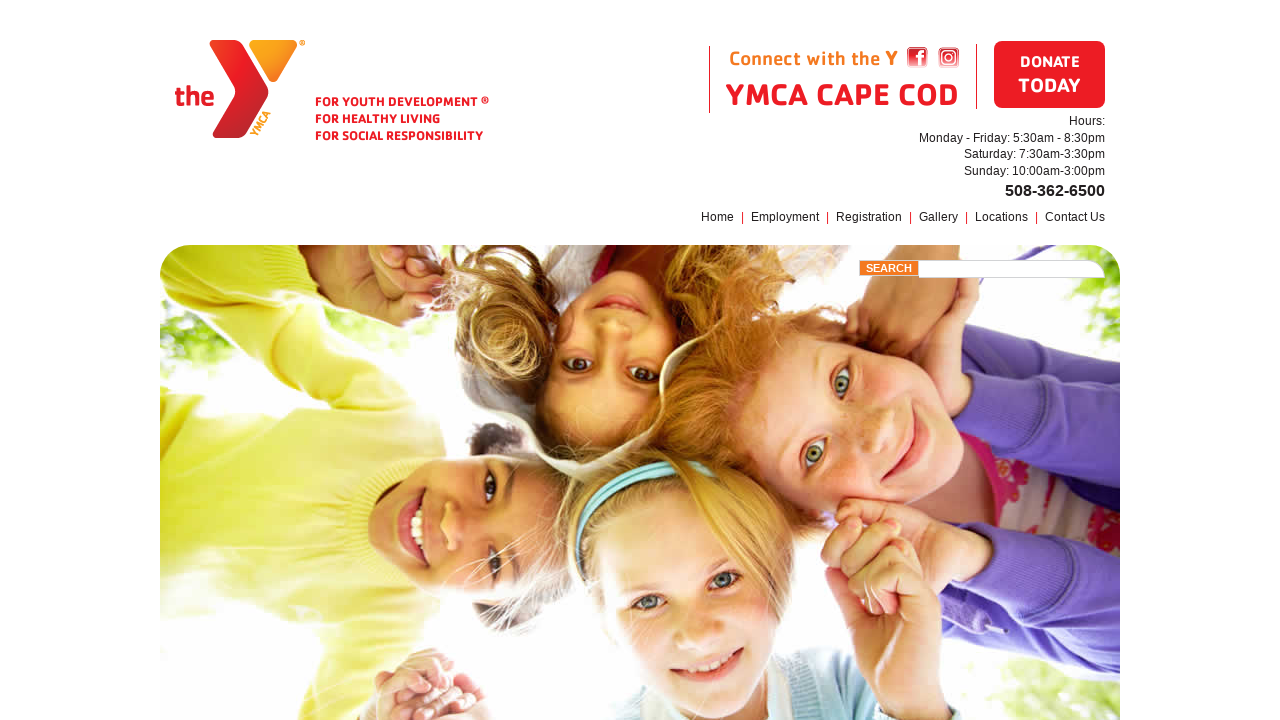

Clicked on swimming programs link in footer at (670, 533) on xpath=//footer//a[@href='/programs/swimming/']
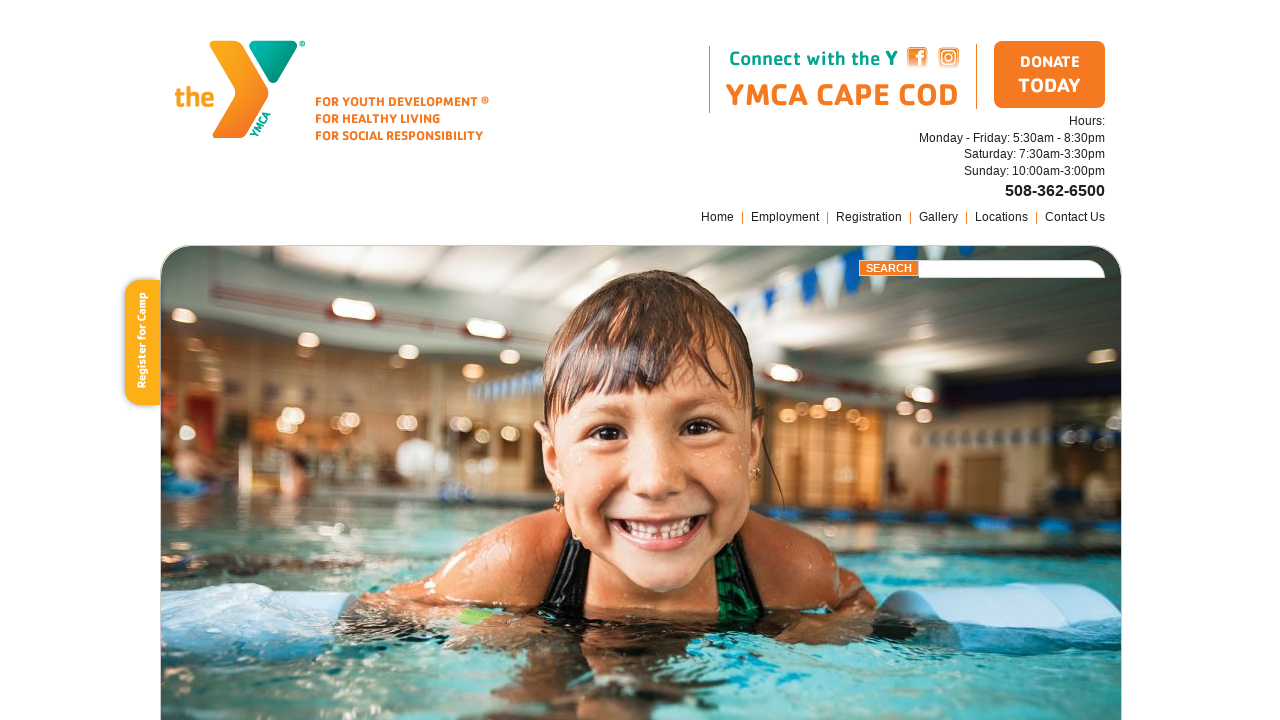

Swimming programs page header loaded
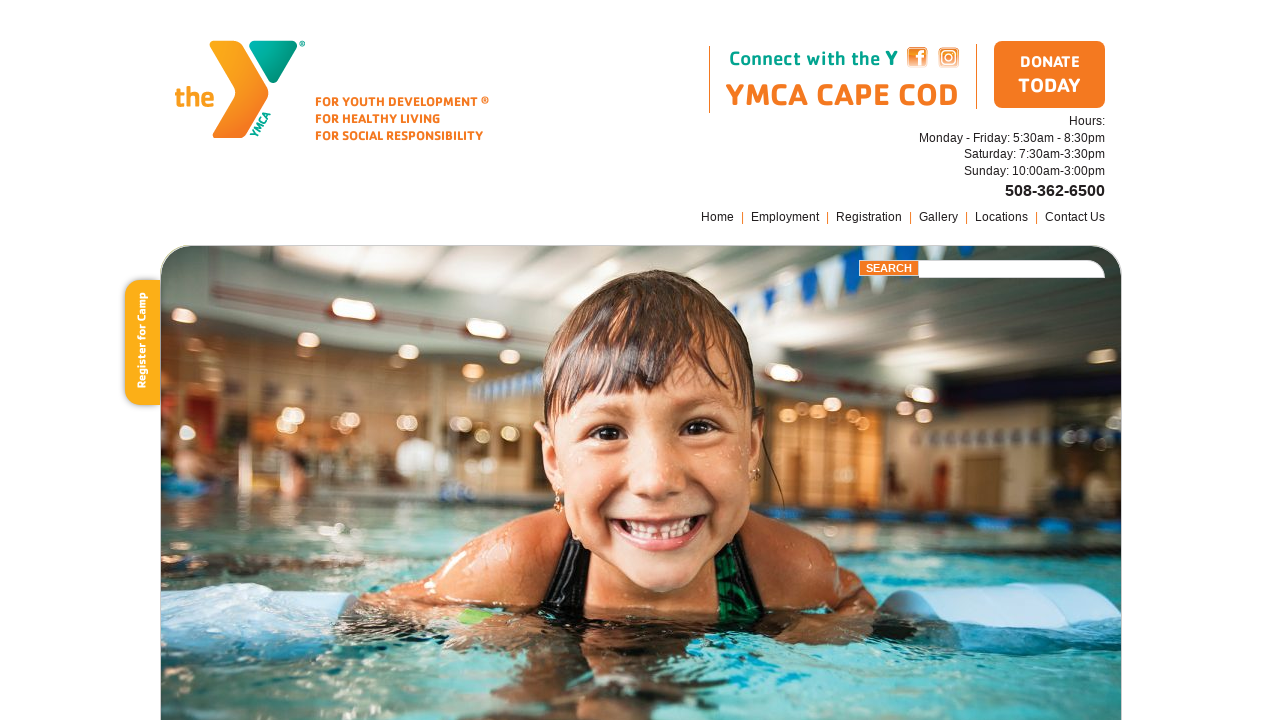

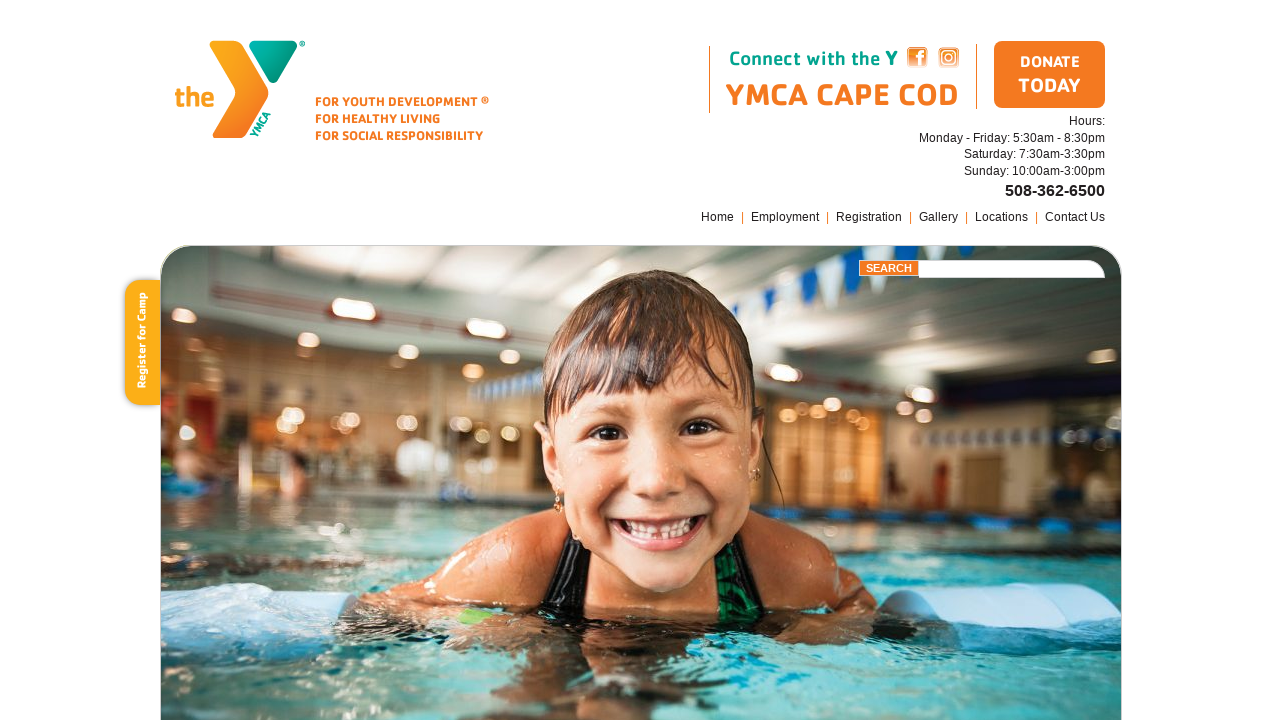